Tests dismissing a JavaScript confirm dialog by clicking a button to trigger the confirm, verifying the alert text, and dismissing it

Starting URL: https://automationfc.github.io/basic-form/index.html

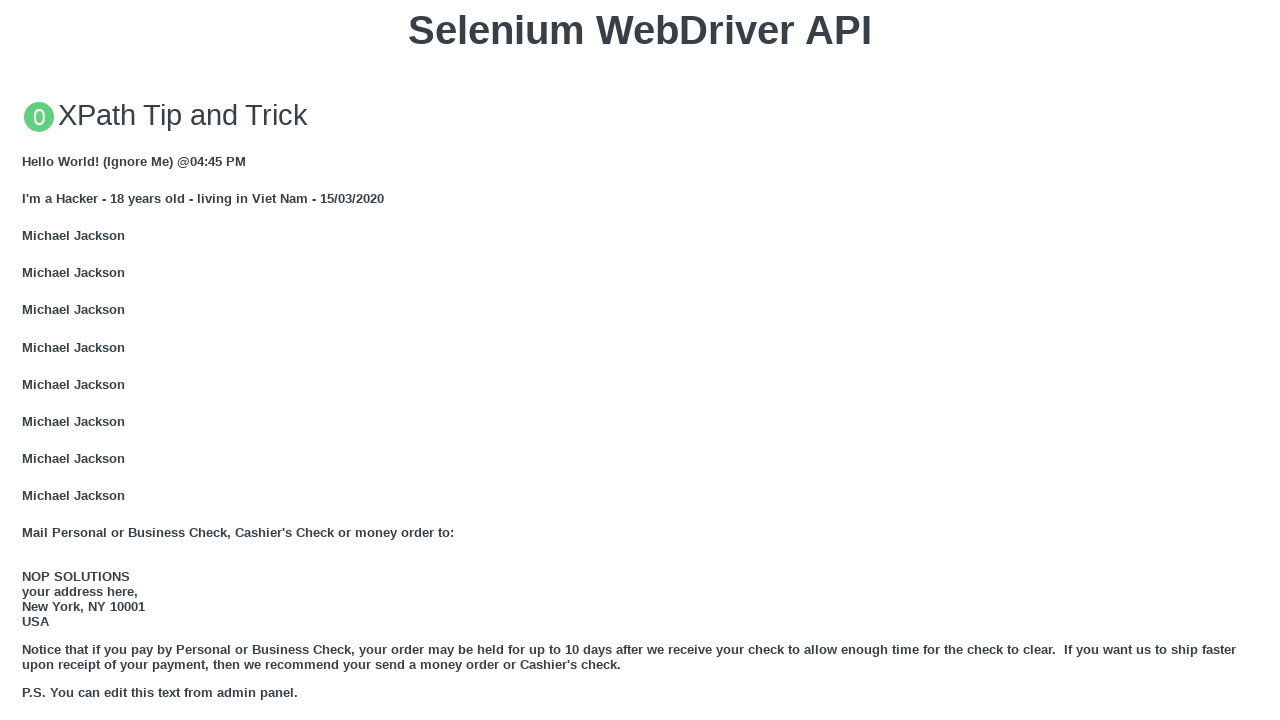

Clicked button to trigger JS Confirm dialog at (640, 360) on xpath=//button[text()='Click for JS Confirm']
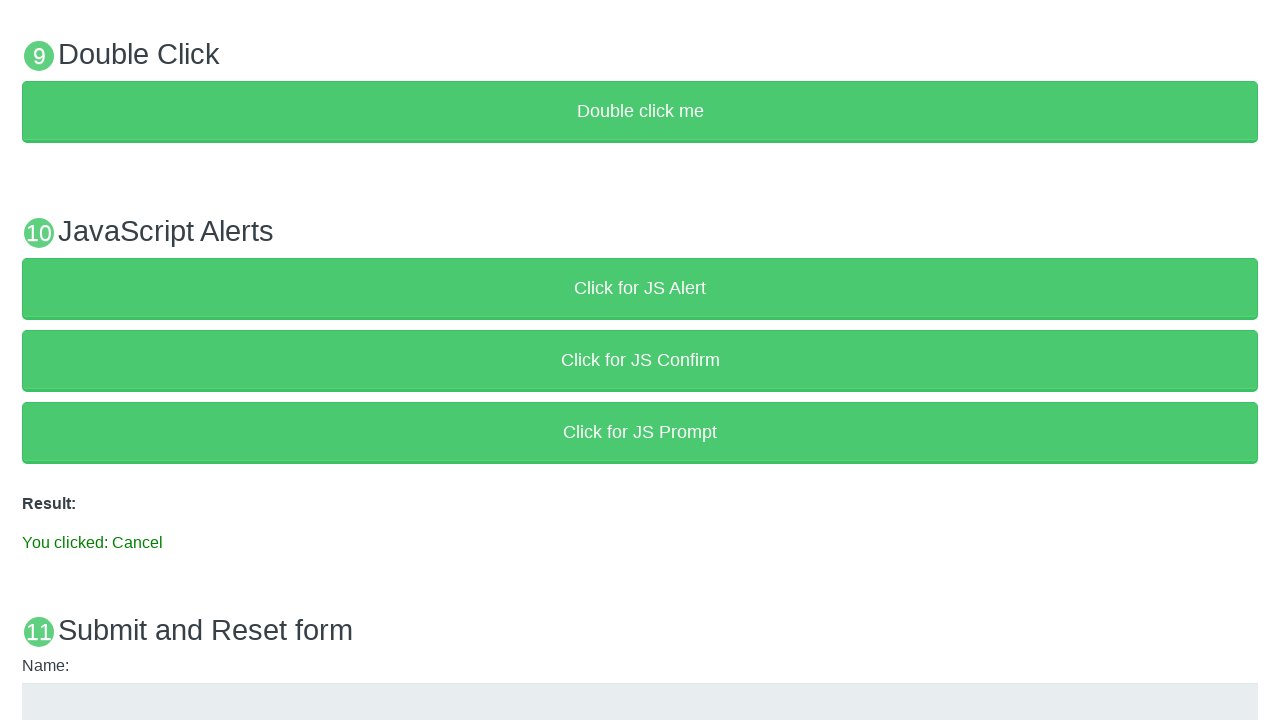

Set up dialog handler to dismiss confirm dialogs
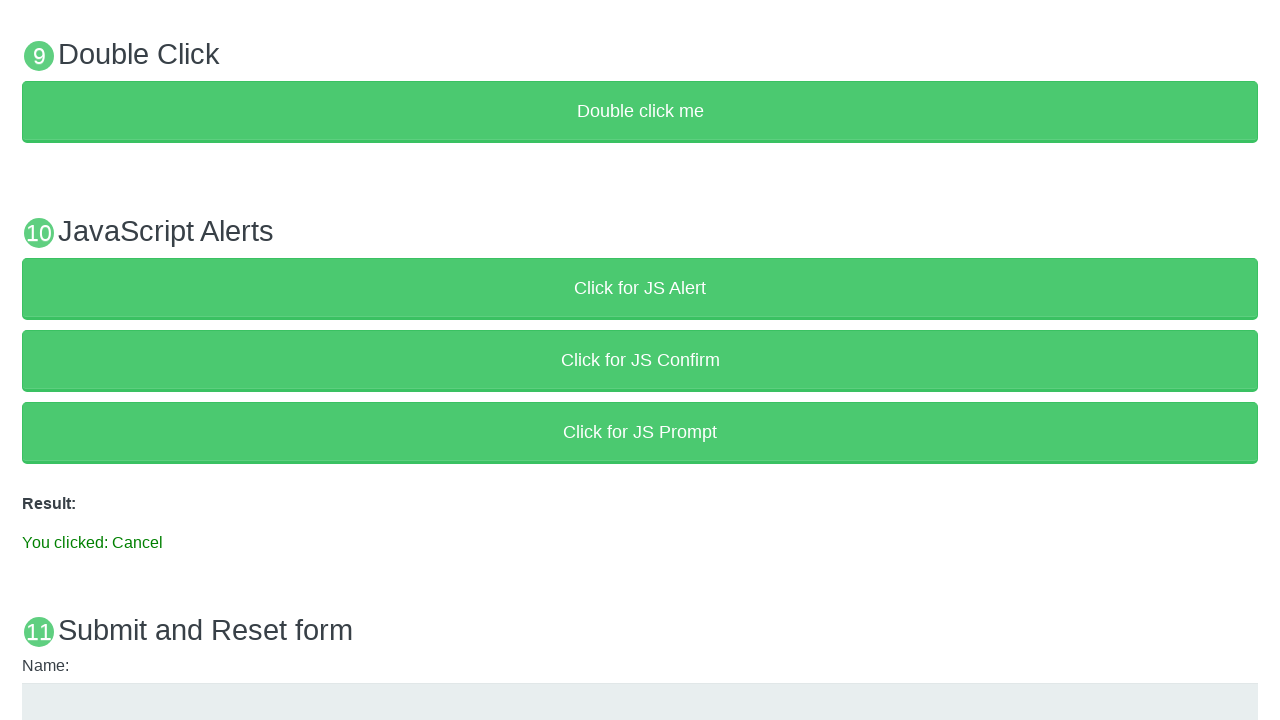

Clicked button to trigger JS Confirm dialog again at (640, 360) on xpath=//button[text()='Click for JS Confirm']
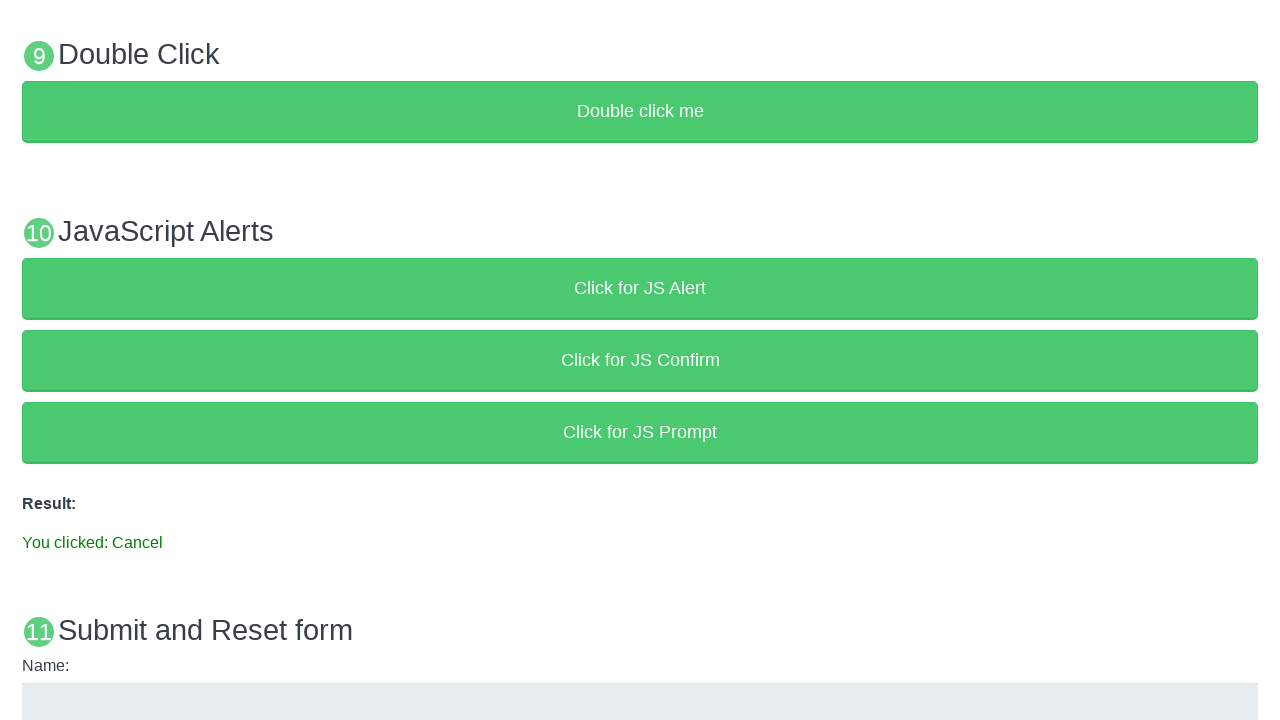

Verified result message shows 'You clicked: Cancel'
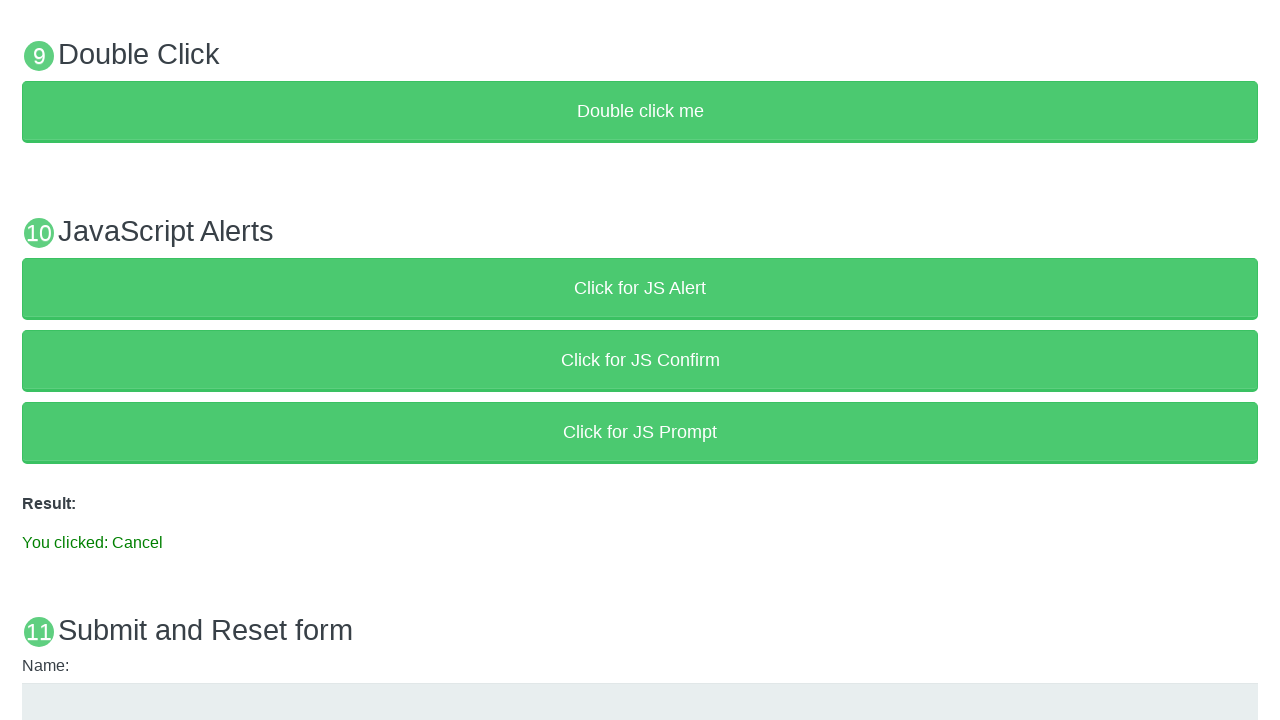

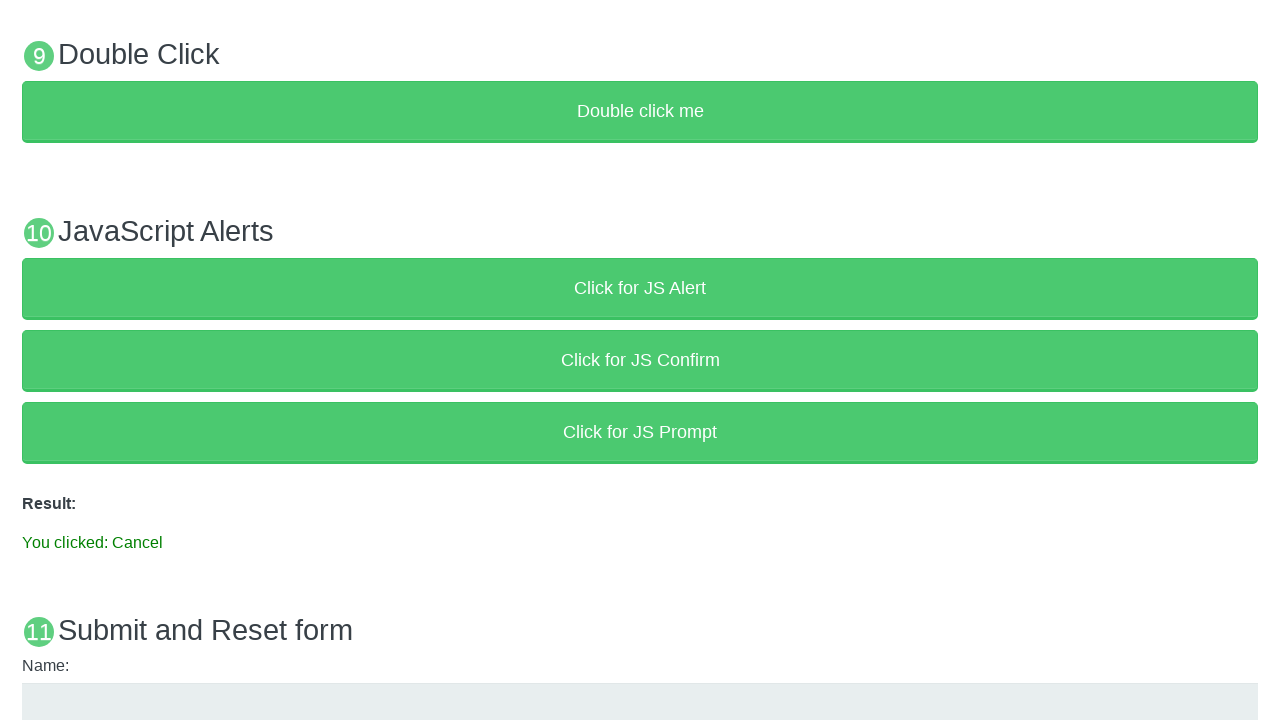